Tests a registration form by filling in first name, last name, and email fields, then submitting and verifying the success message

Starting URL: http://suninjuly.github.io/registration1.html

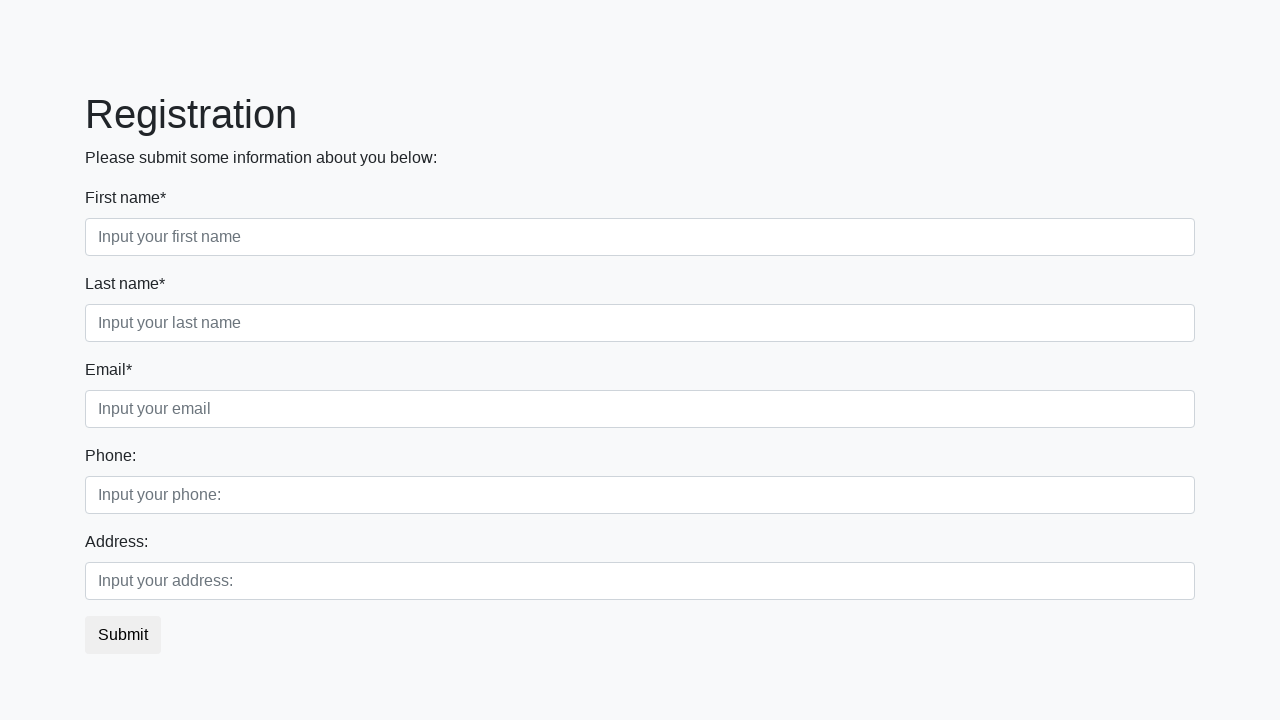

Navigated to registration form page
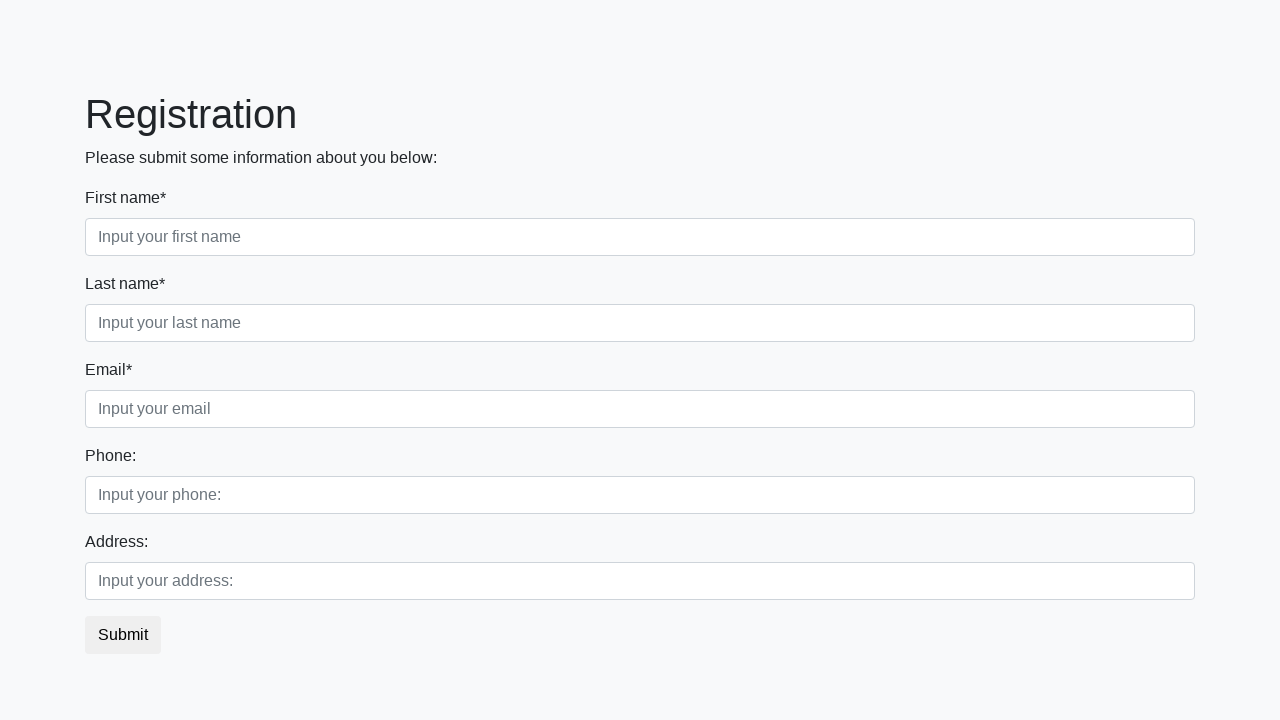

Filled first name field with 'Ivan' on .first_block .first
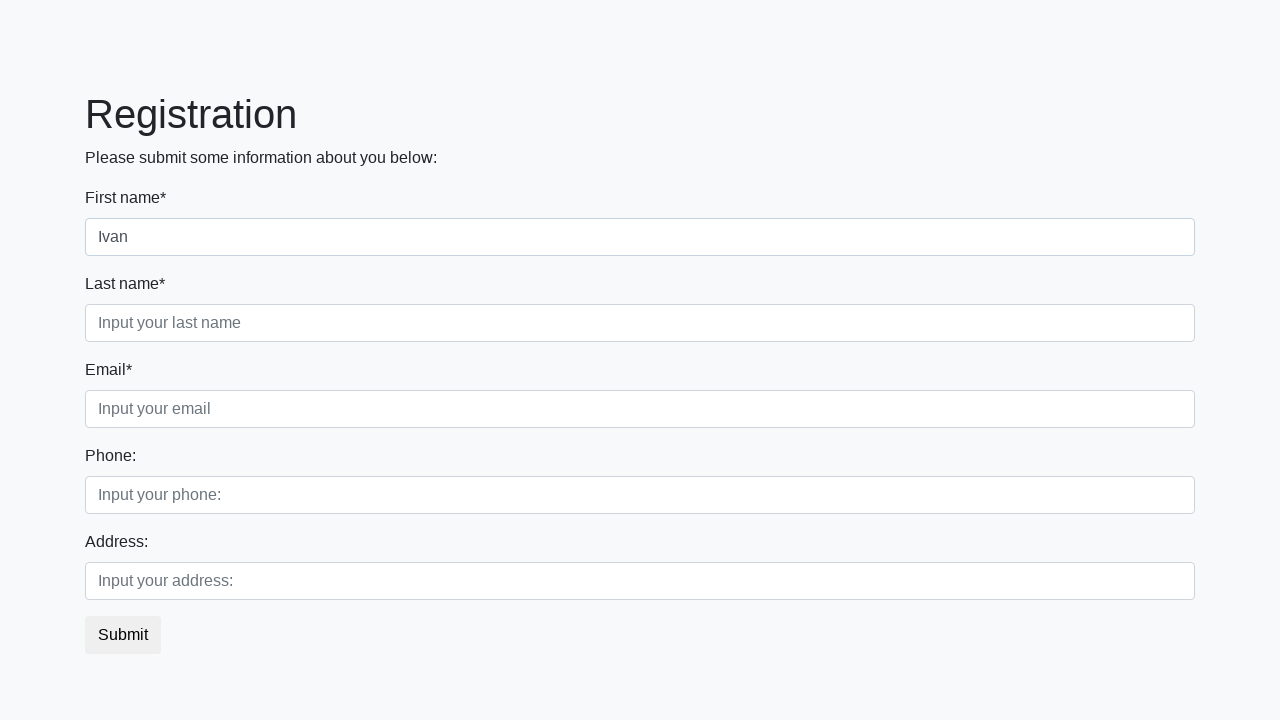

Filled last name field with 'Petrov' on .first_block .second
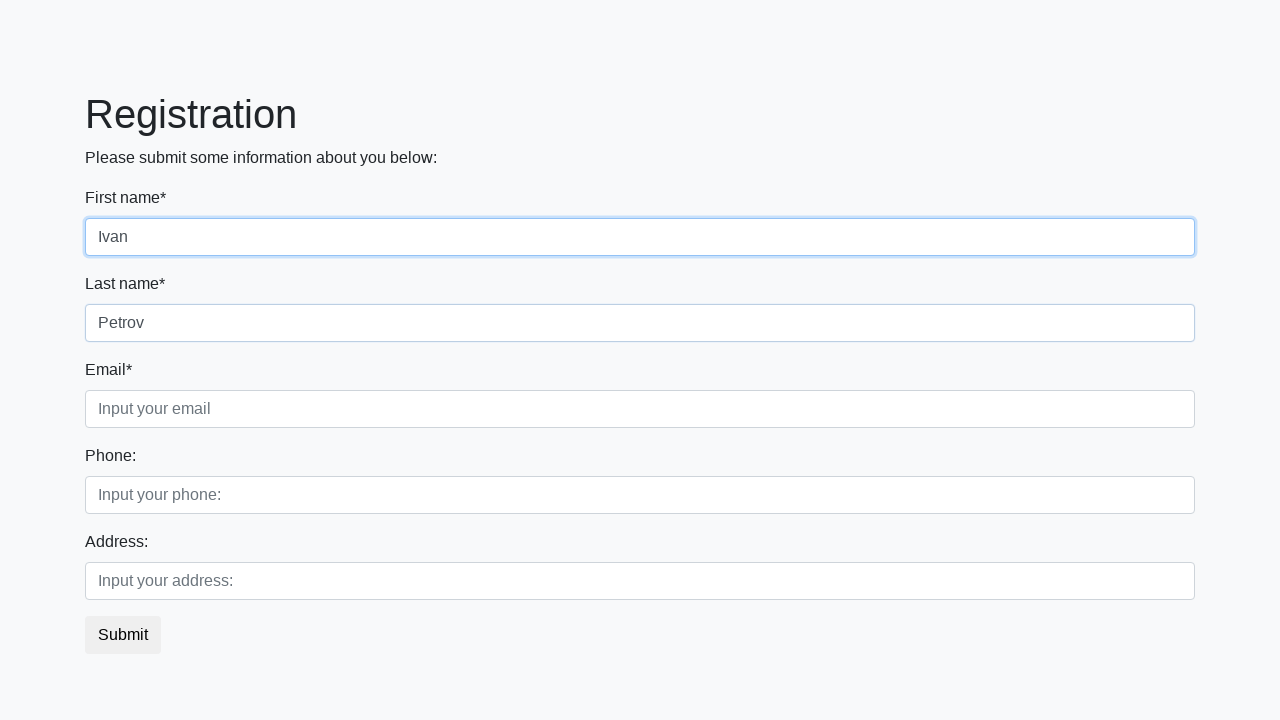

Filled email field with 'mail@example.com' on .first_block .third
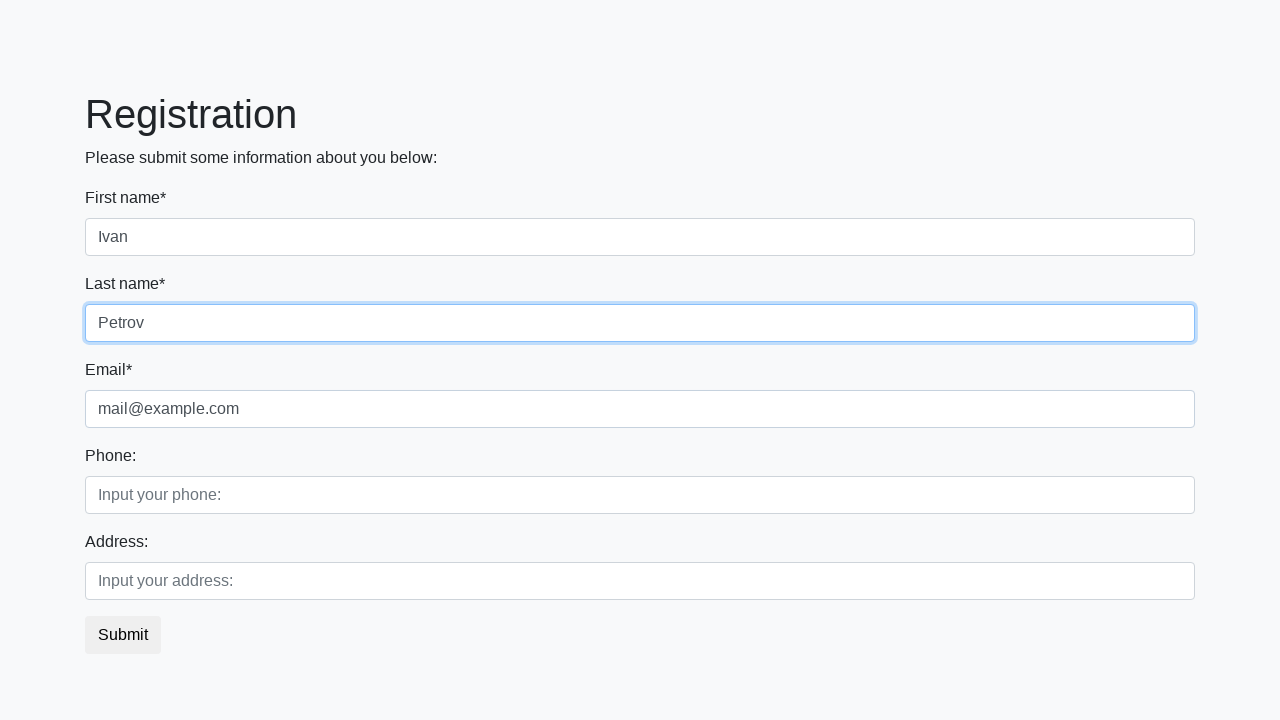

Clicked submit button at (123, 635) on button.btn
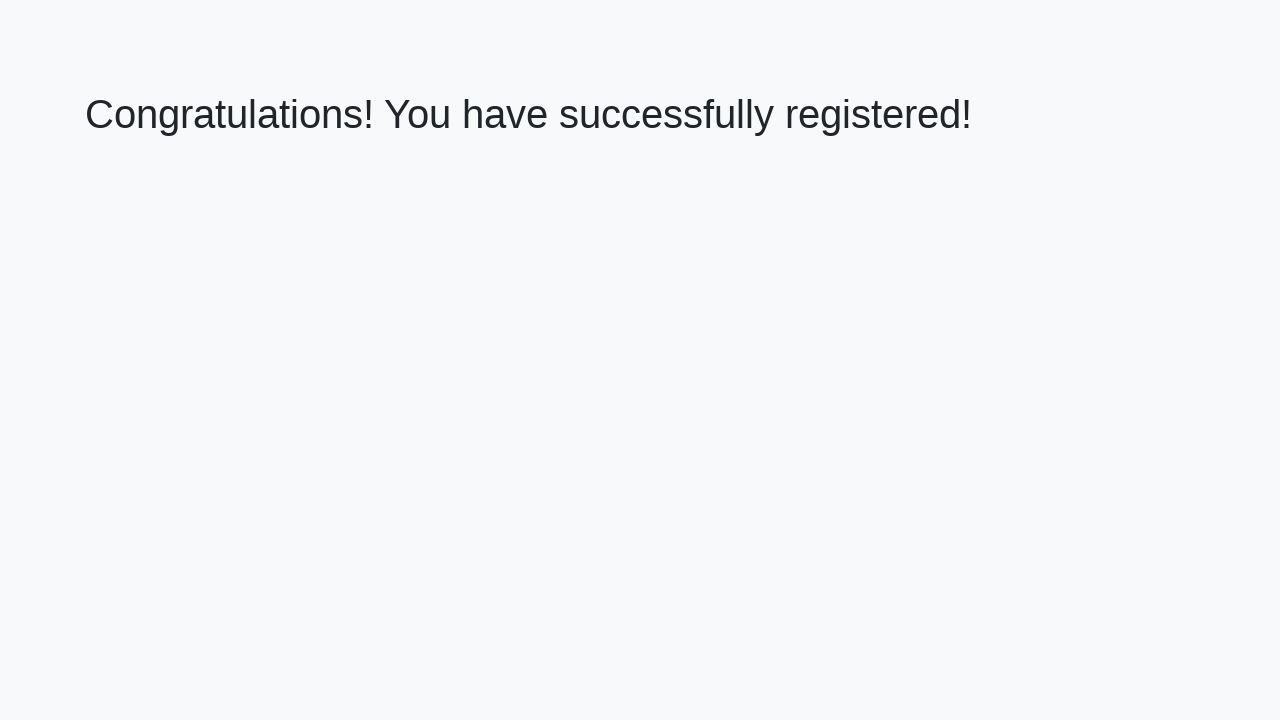

Success message appeared on page
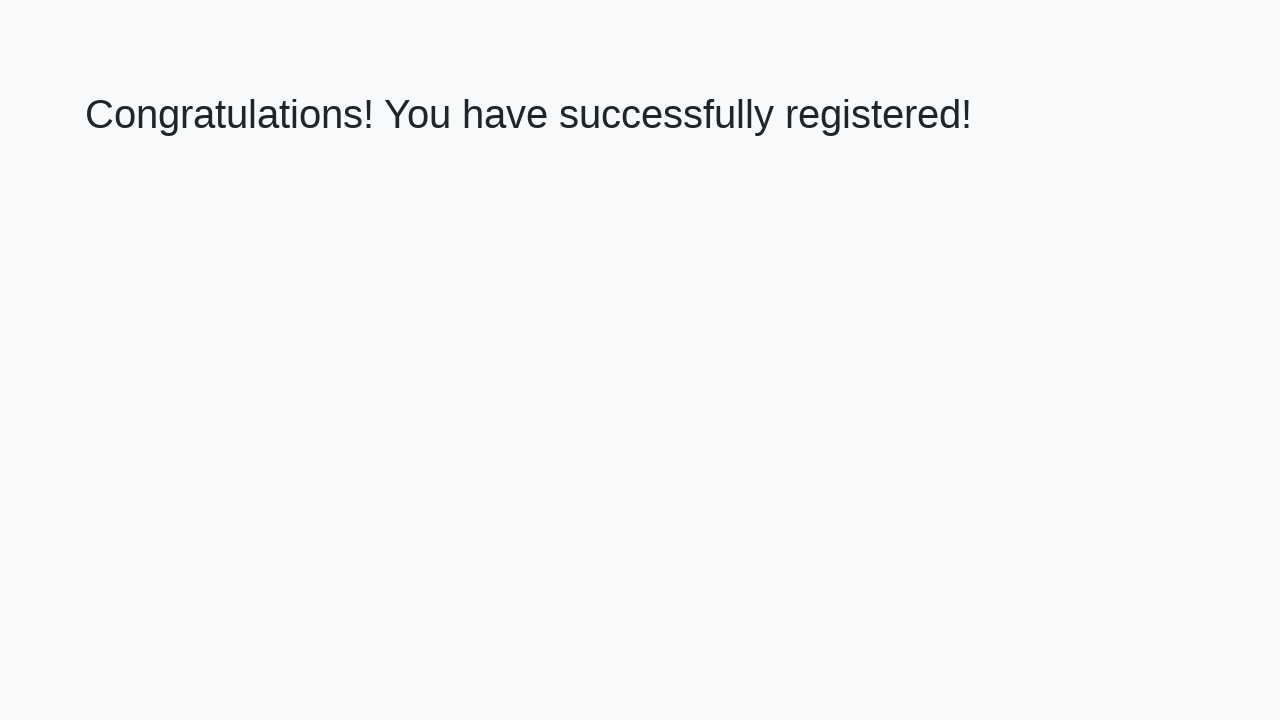

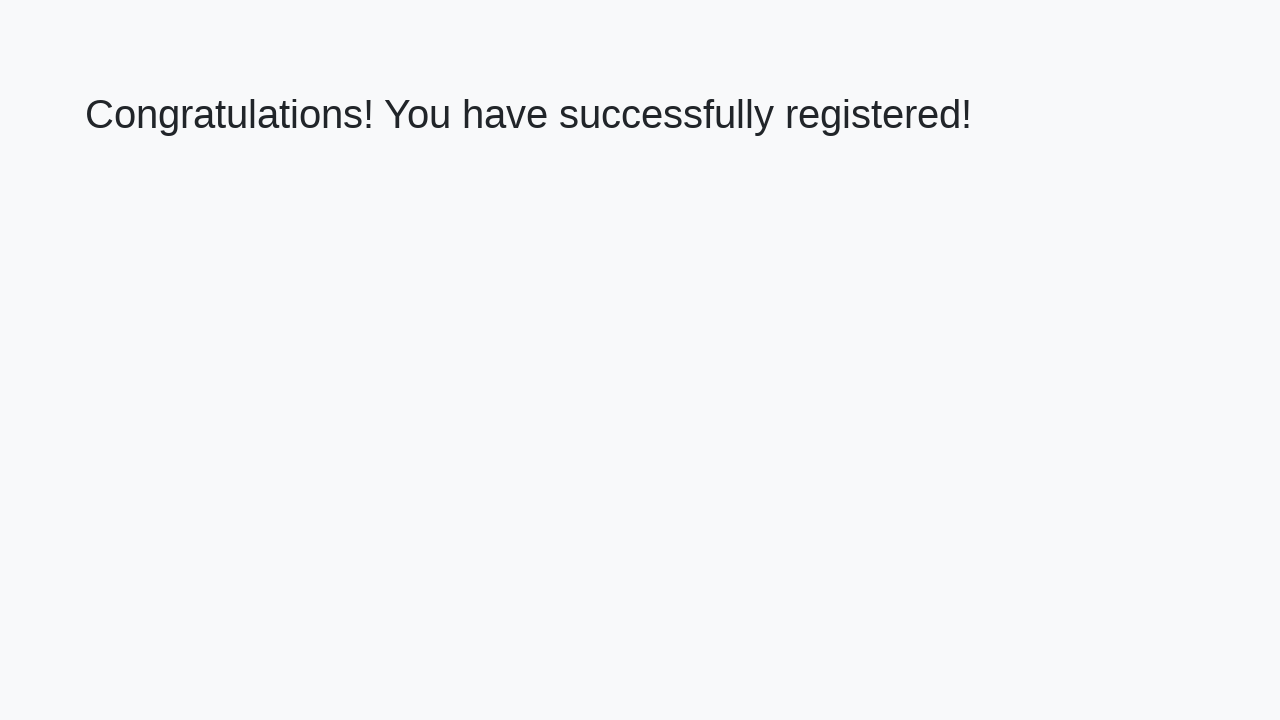